Tests the search/filter functionality on a grocery offers page by entering "Rice" in the search field and verifying that the filtered results match the expected criteria

Starting URL: https://rahulshettyacademy.com/greenkart/#/offers

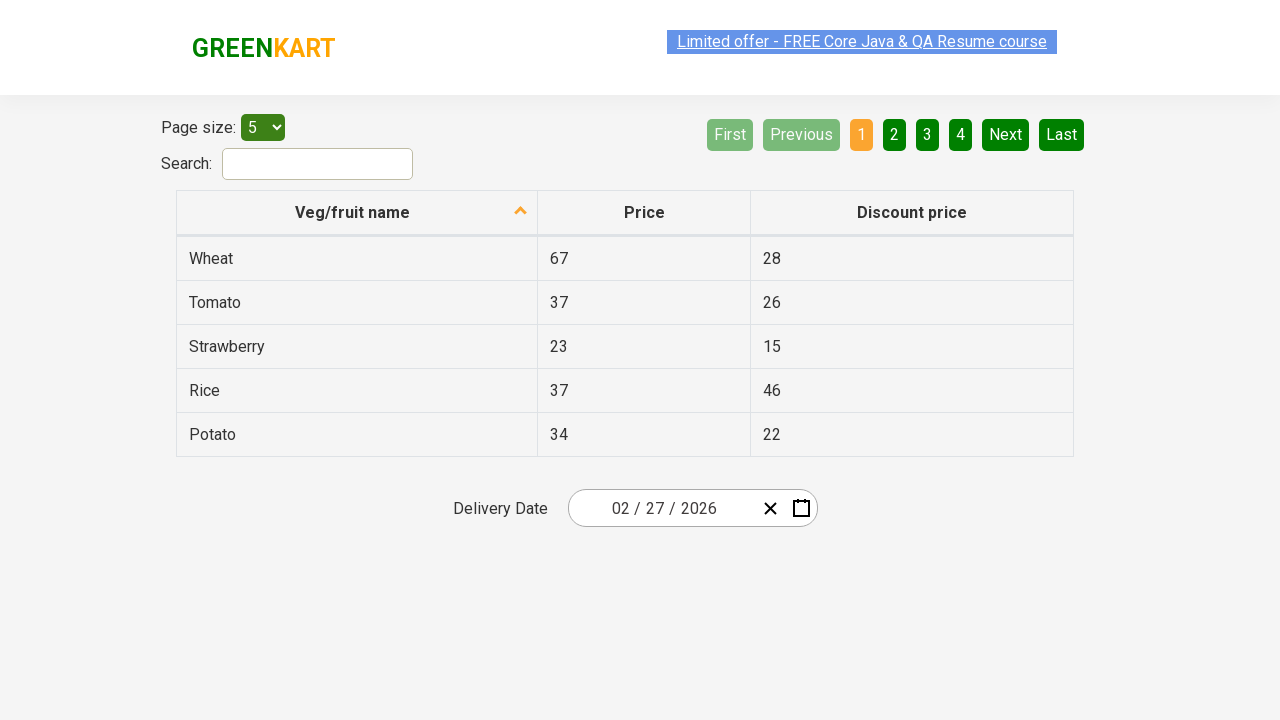

Filled search field with 'Rice' on #search-field
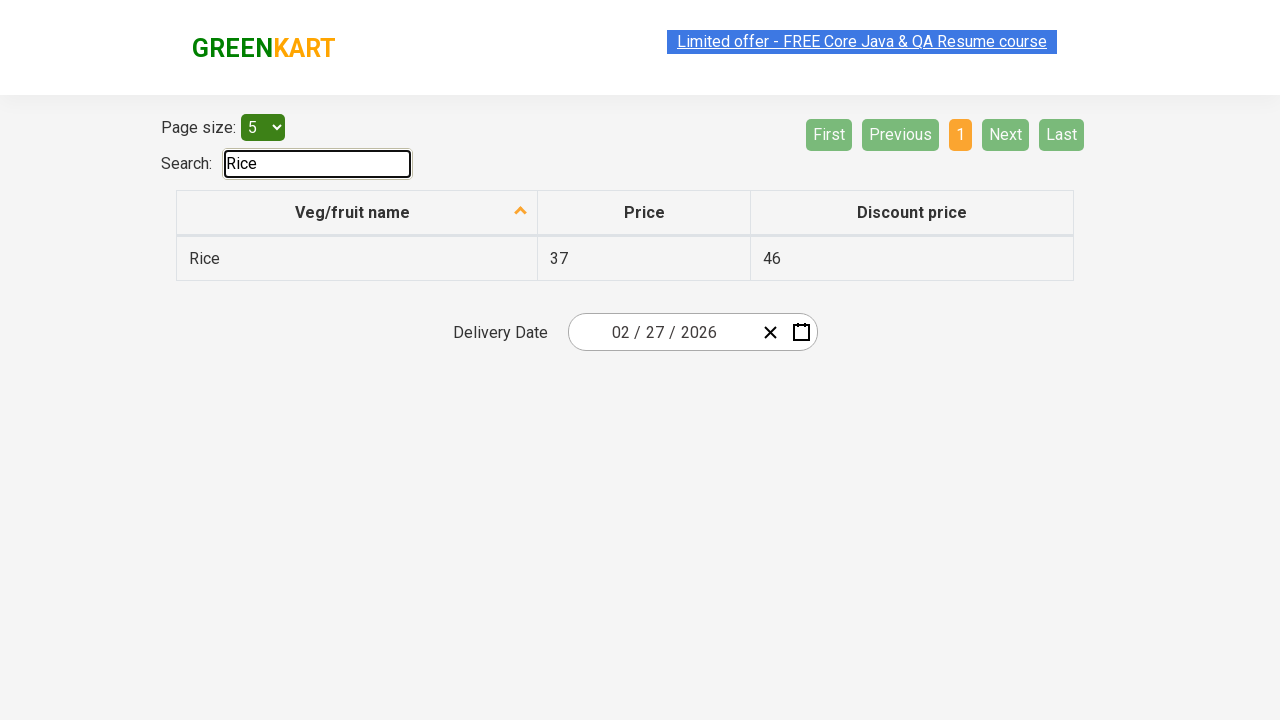

Filtered results loaded after searching for 'Rice'
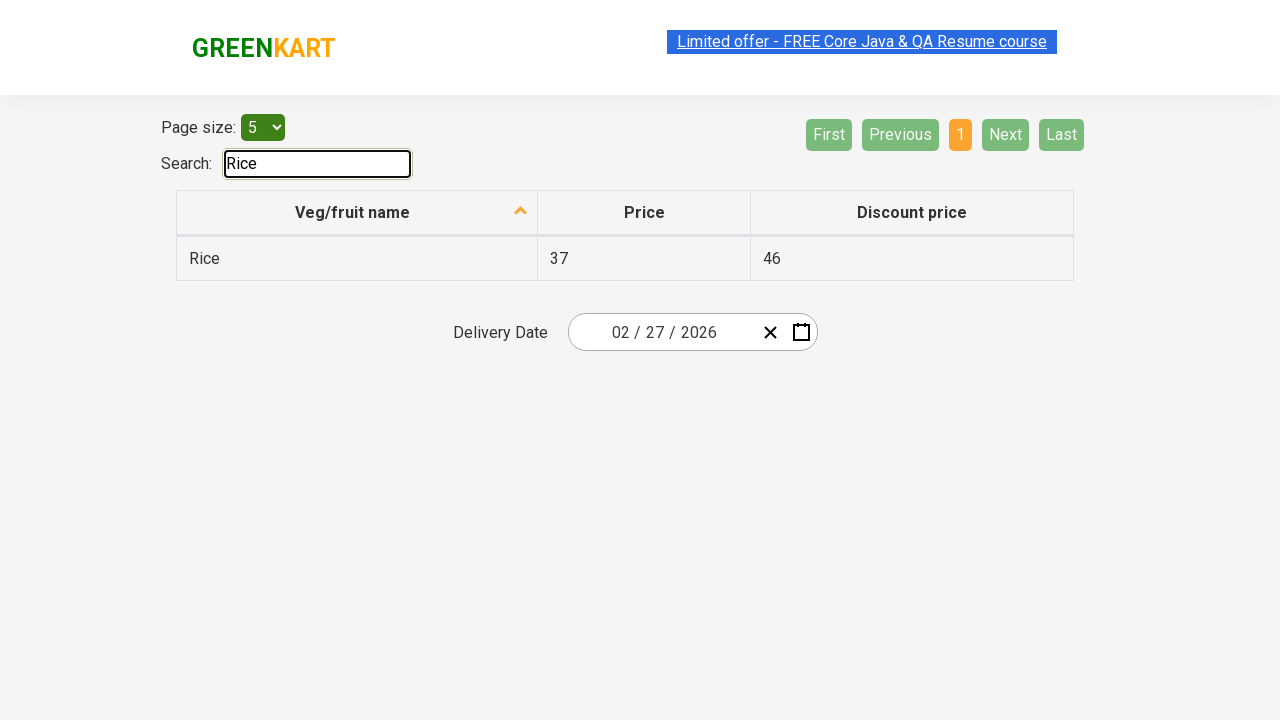

Retrieved all filtered vegetable result rows
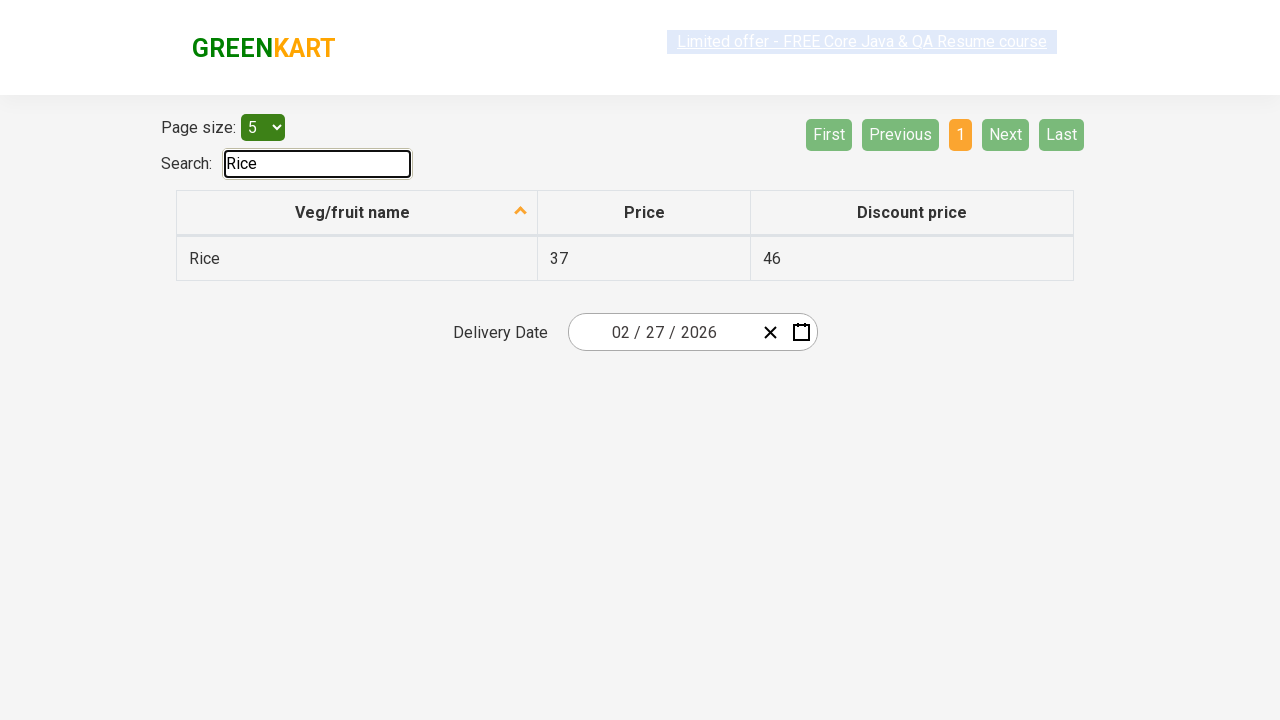

Verified that filtered results contain 1 items matching 'Rice'
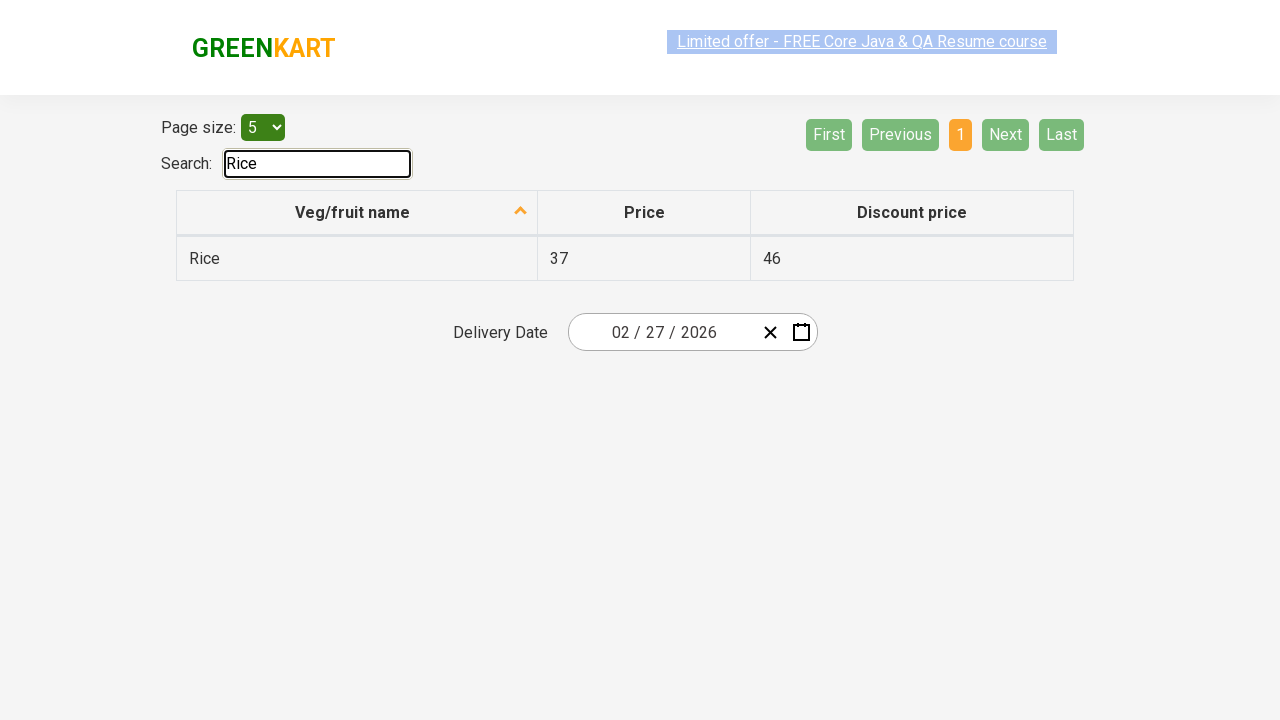

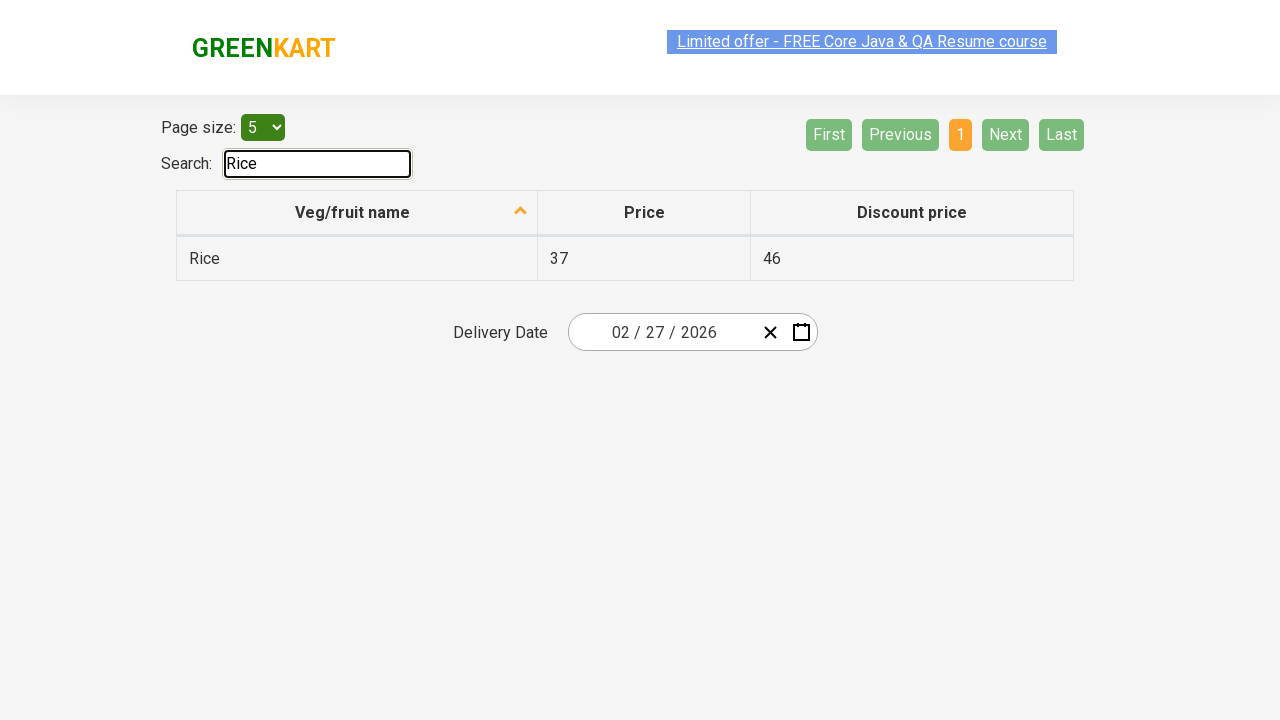